Tests the search functionality by entering a nonsense query 'blahblah' and verifying that the 'No results found.' message is displayed.

Starting URL: http://www.python.org

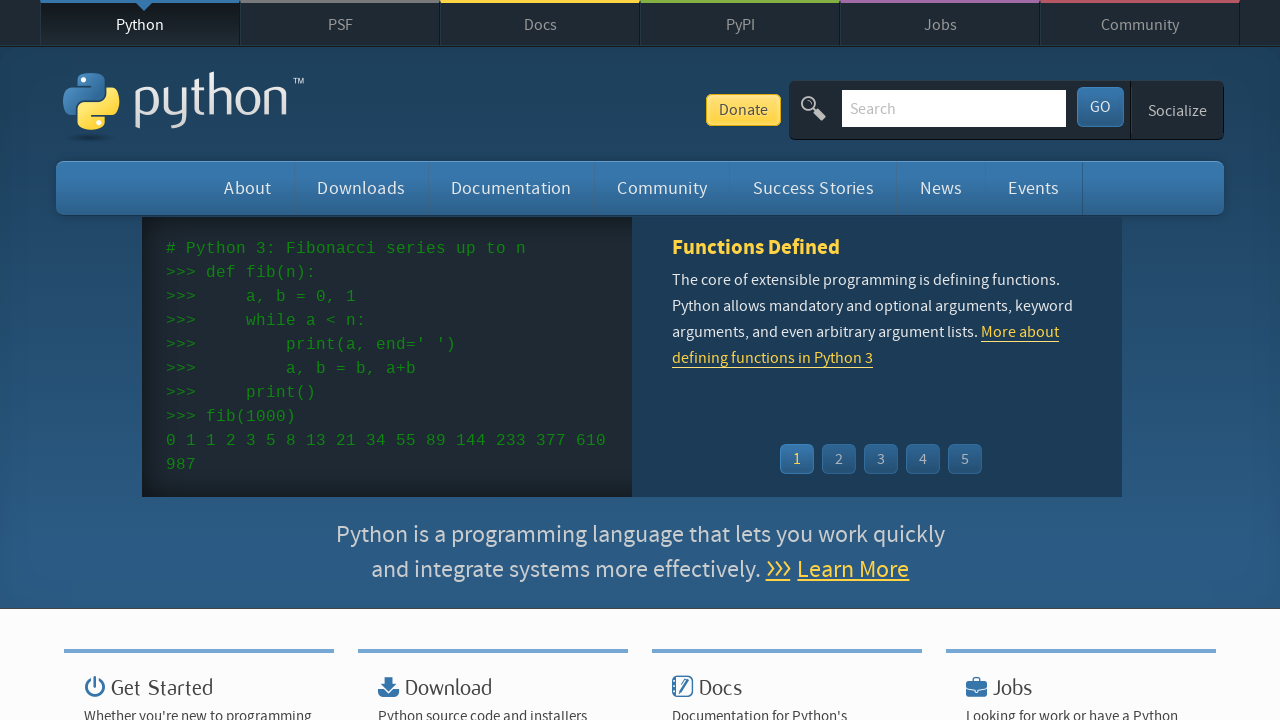

Clicked on the search input field at (954, 108) on input[name='q']
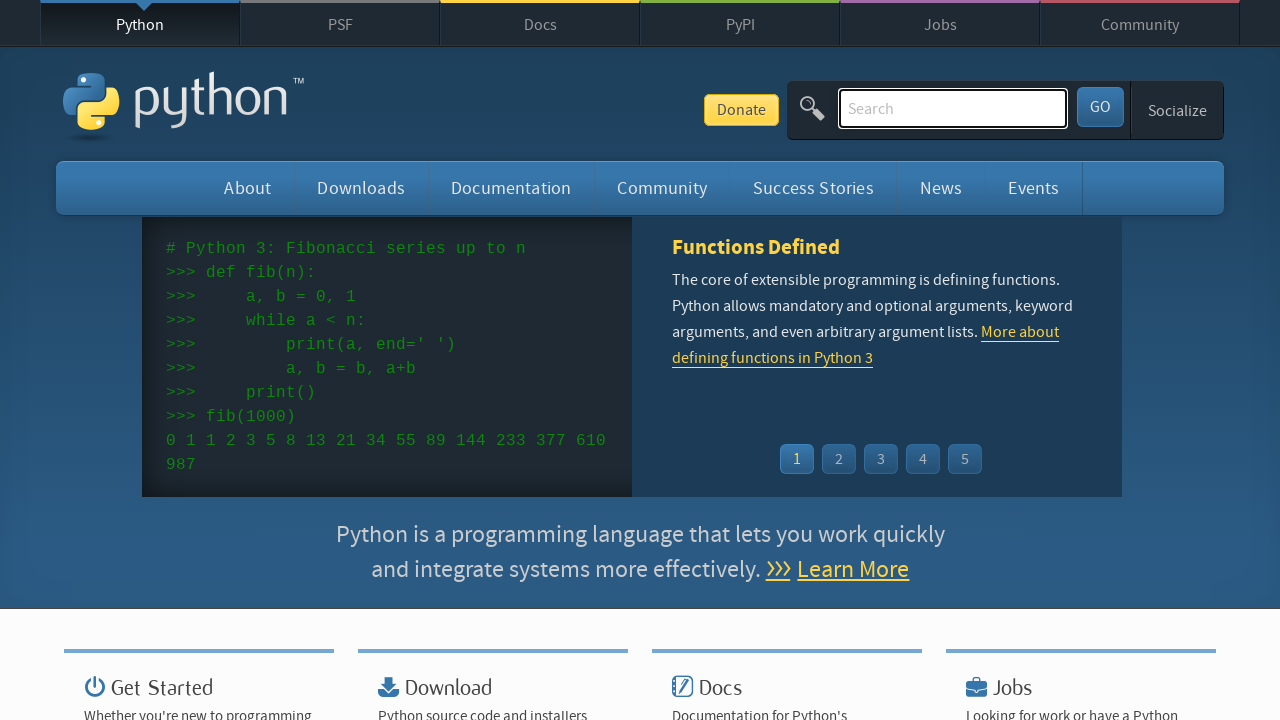

Filled search input with 'blahblah' on input[name='q']
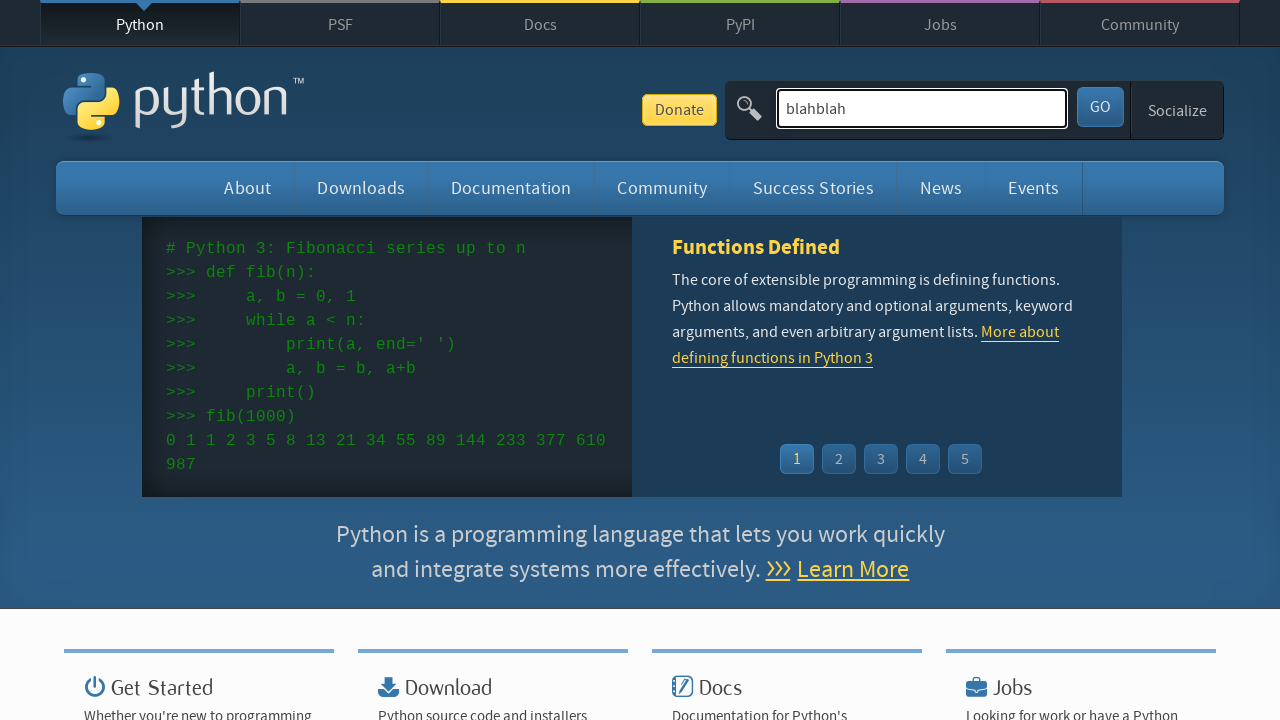

Clicked the search button to perform search at (1100, 107) on .search-button
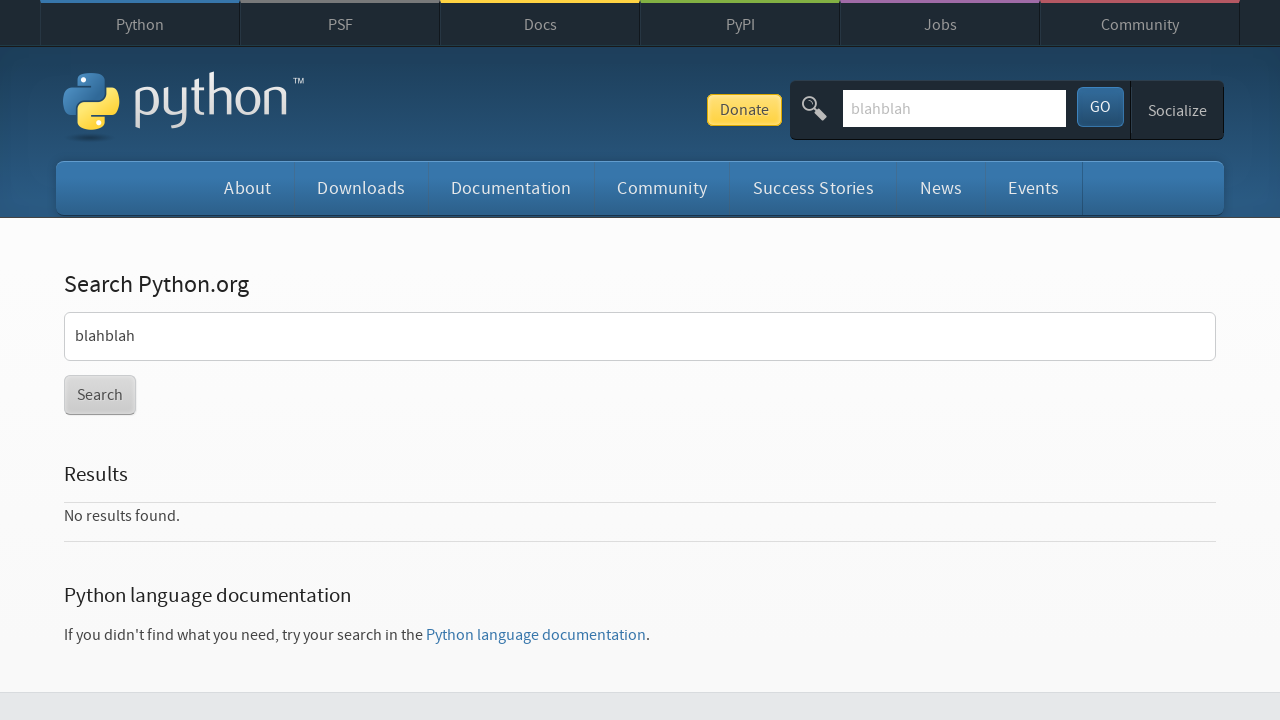

Search results section became visible showing 'No results found.' message
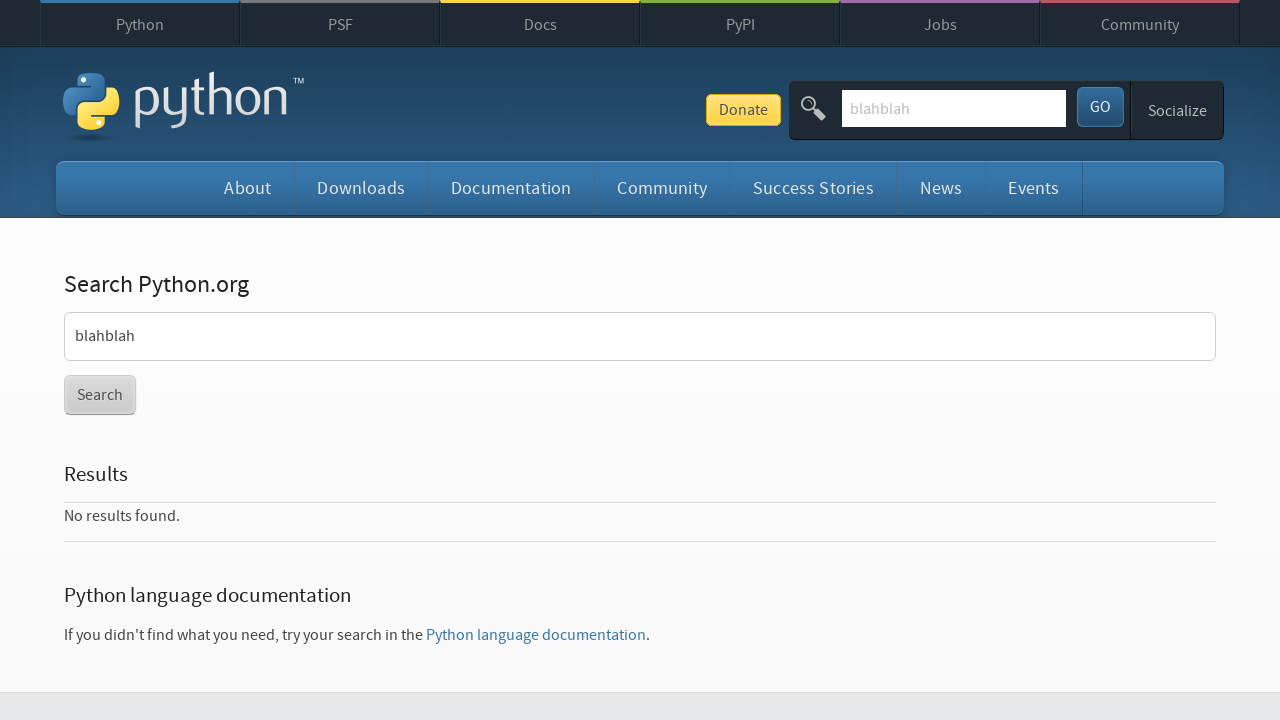

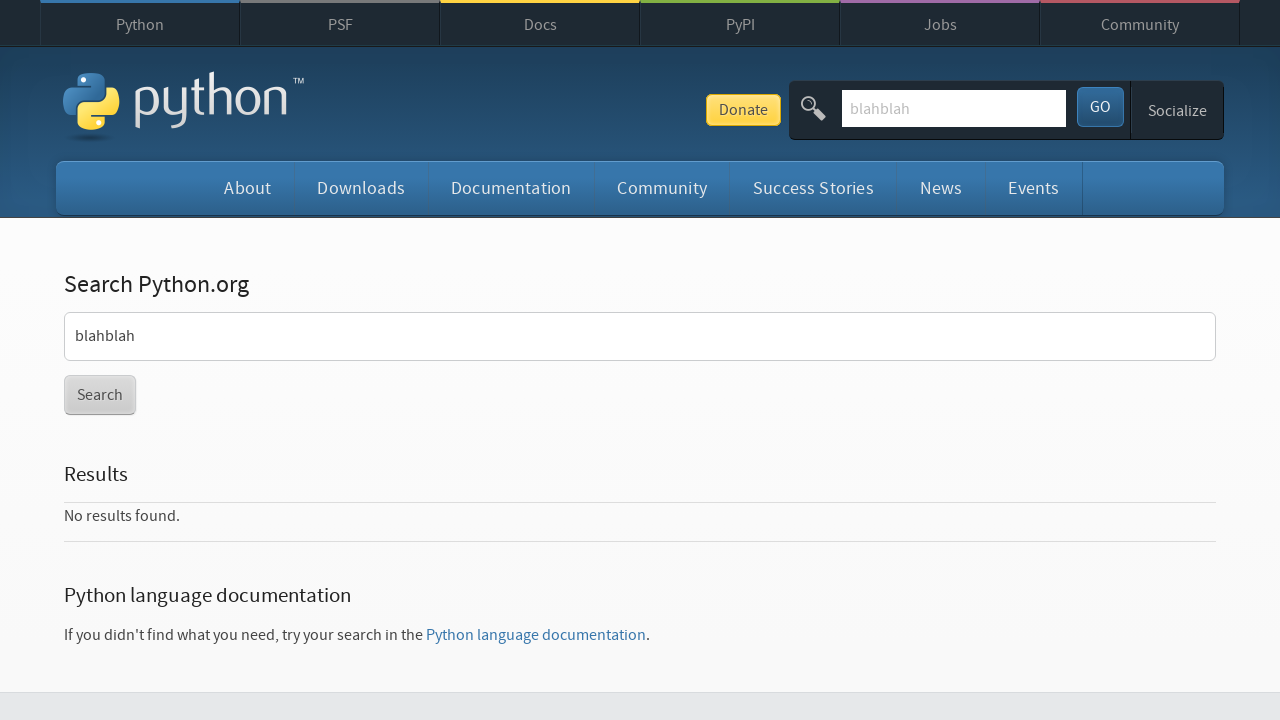